Tests window handling functionality by clicking a link that opens a new window, switching to the new window, closing it, and then switching back to the parent window

Starting URL: https://the-internet.herokuapp.com/windows

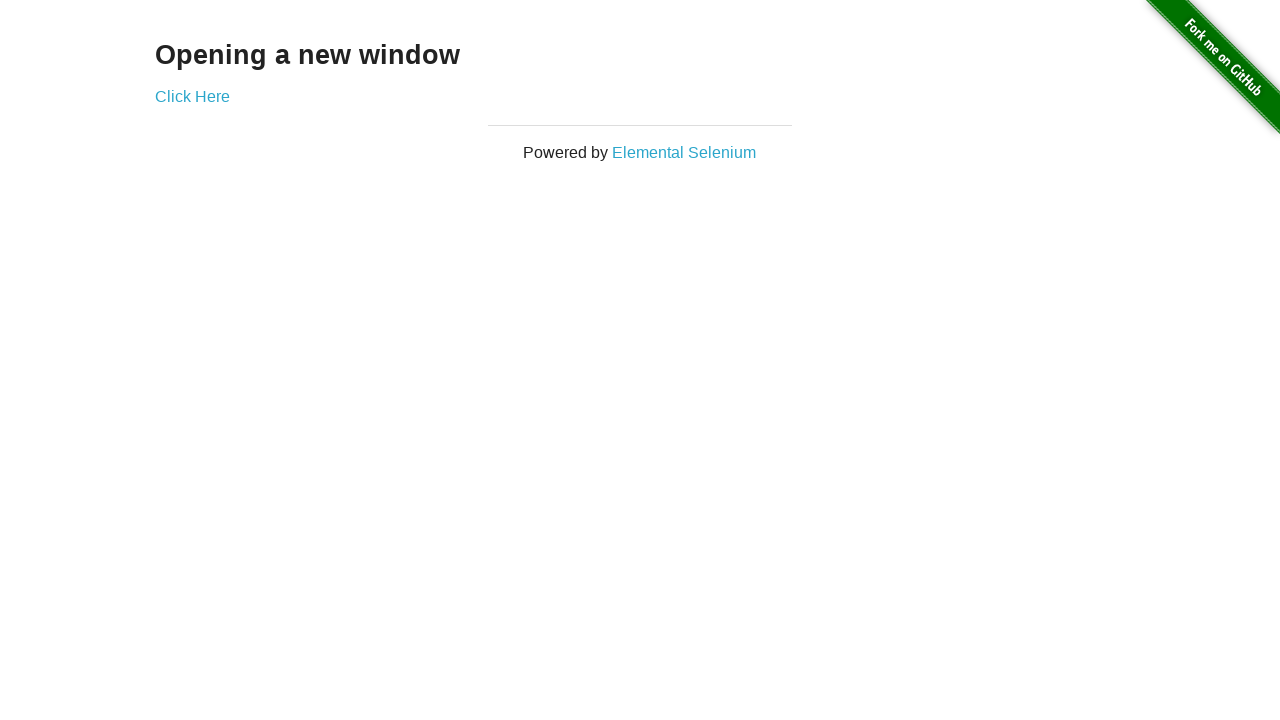

Clicked 'Click Here' link to open new window at (192, 96) on text=Click Here
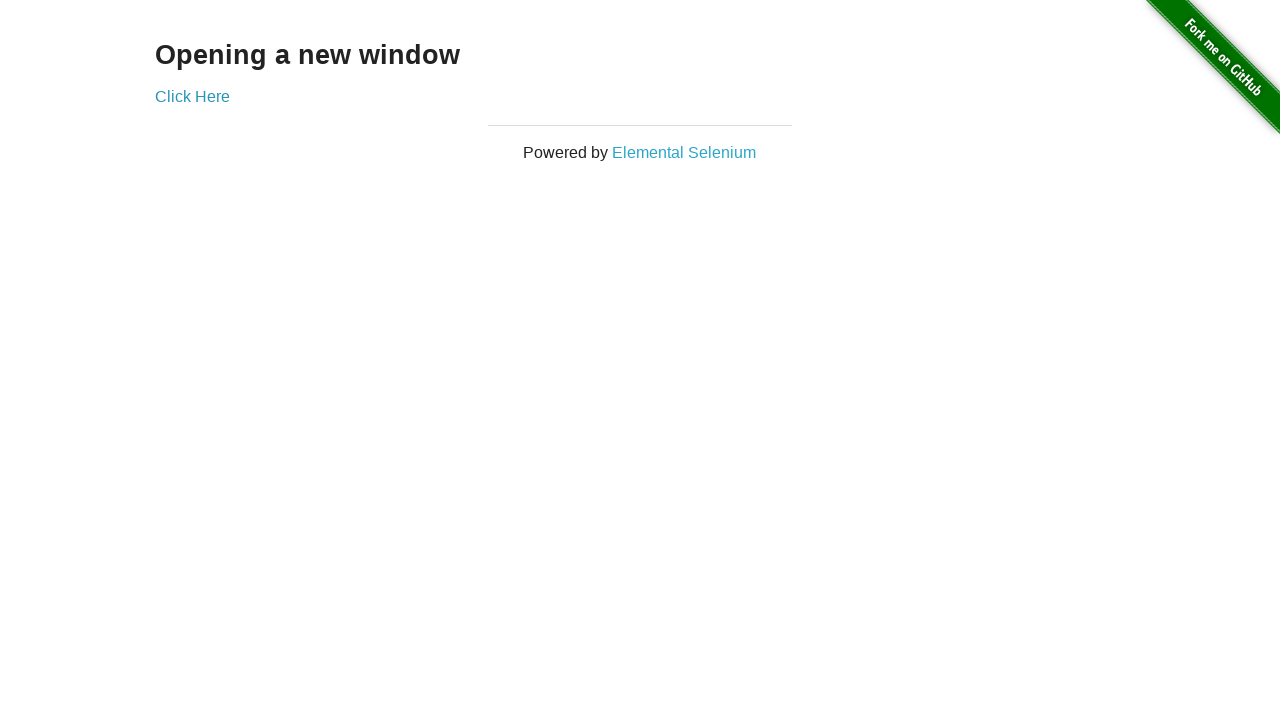

Captured new window/page object
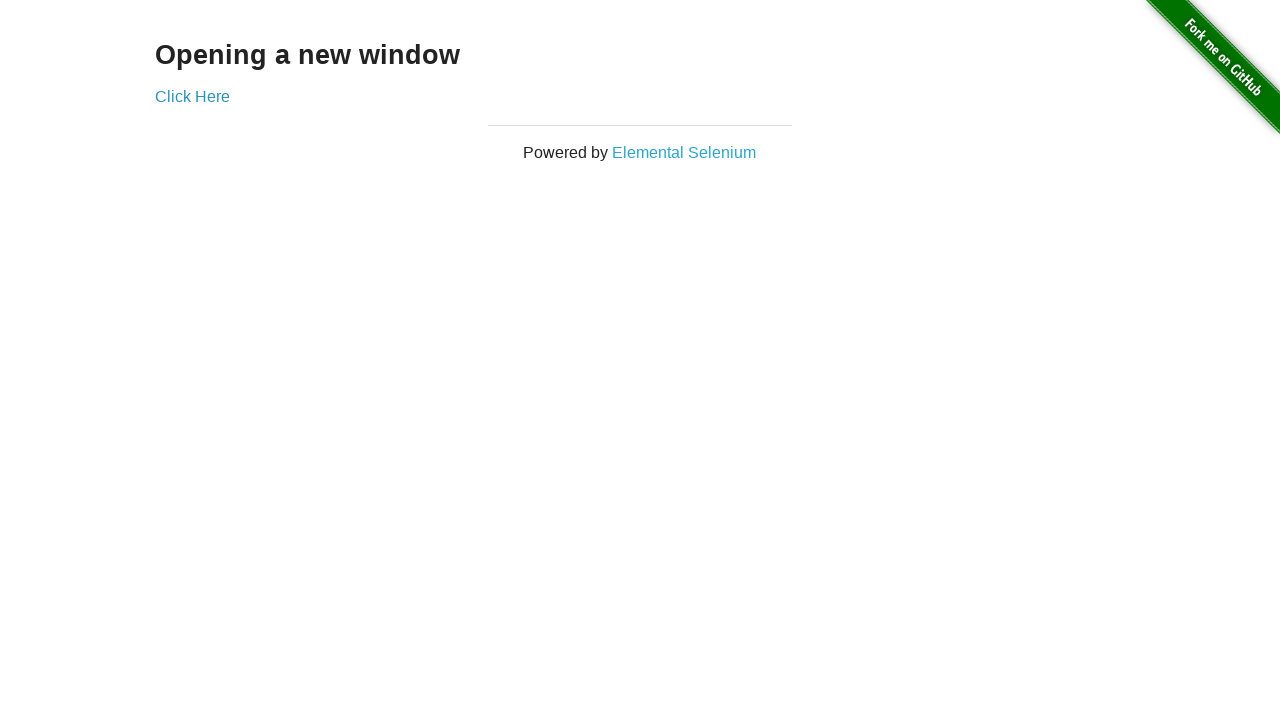

Waited for new page to load completely
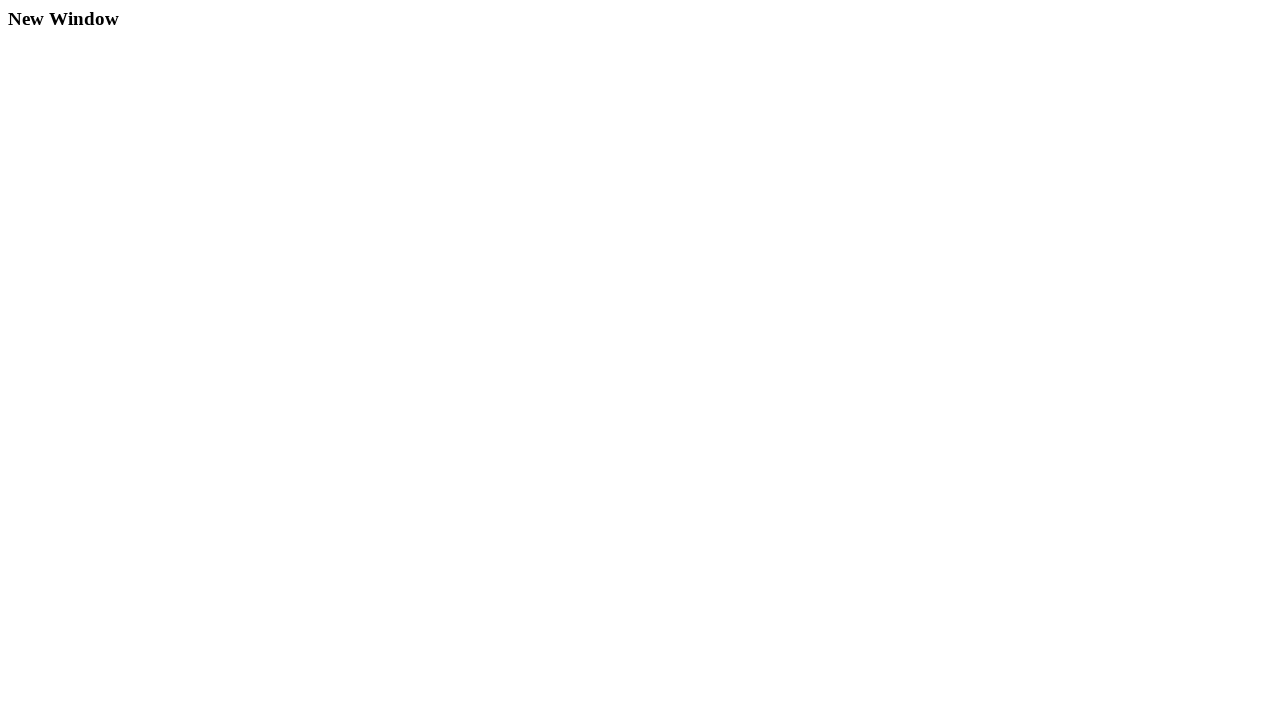

Verified new page title: New Window
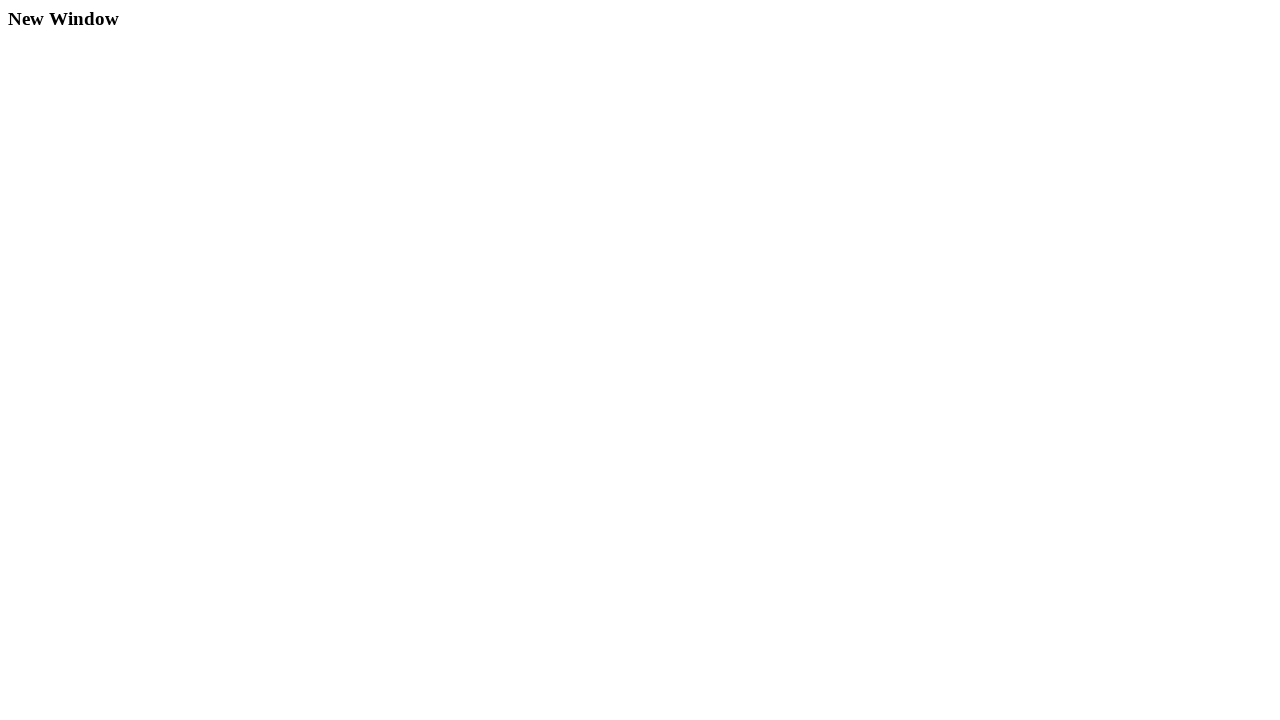

Closed the new window
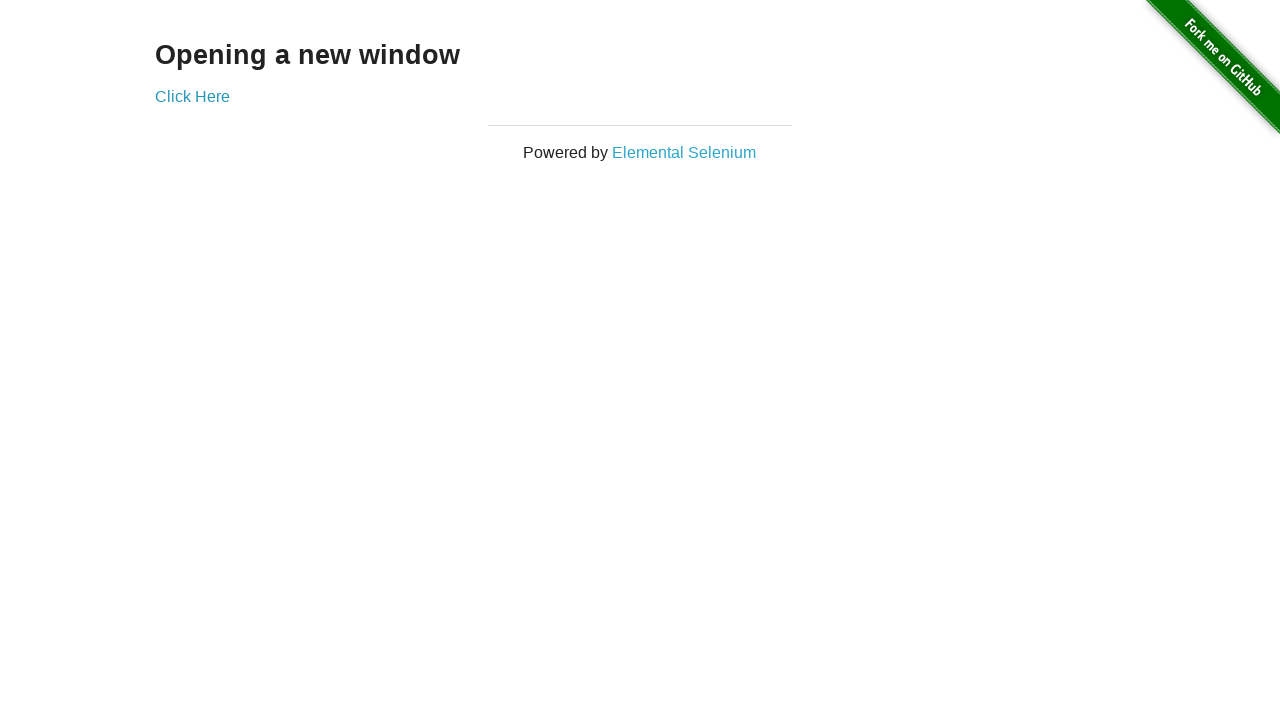

Switched back to parent window, verified title: The Internet
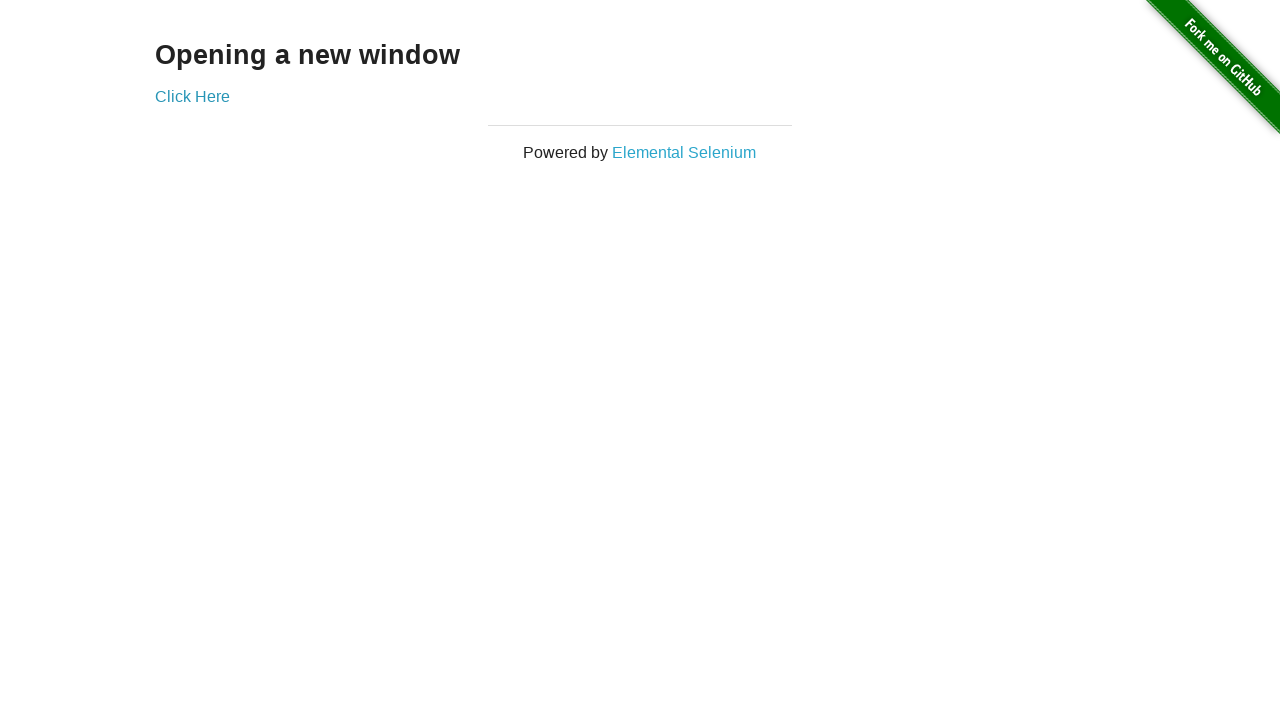

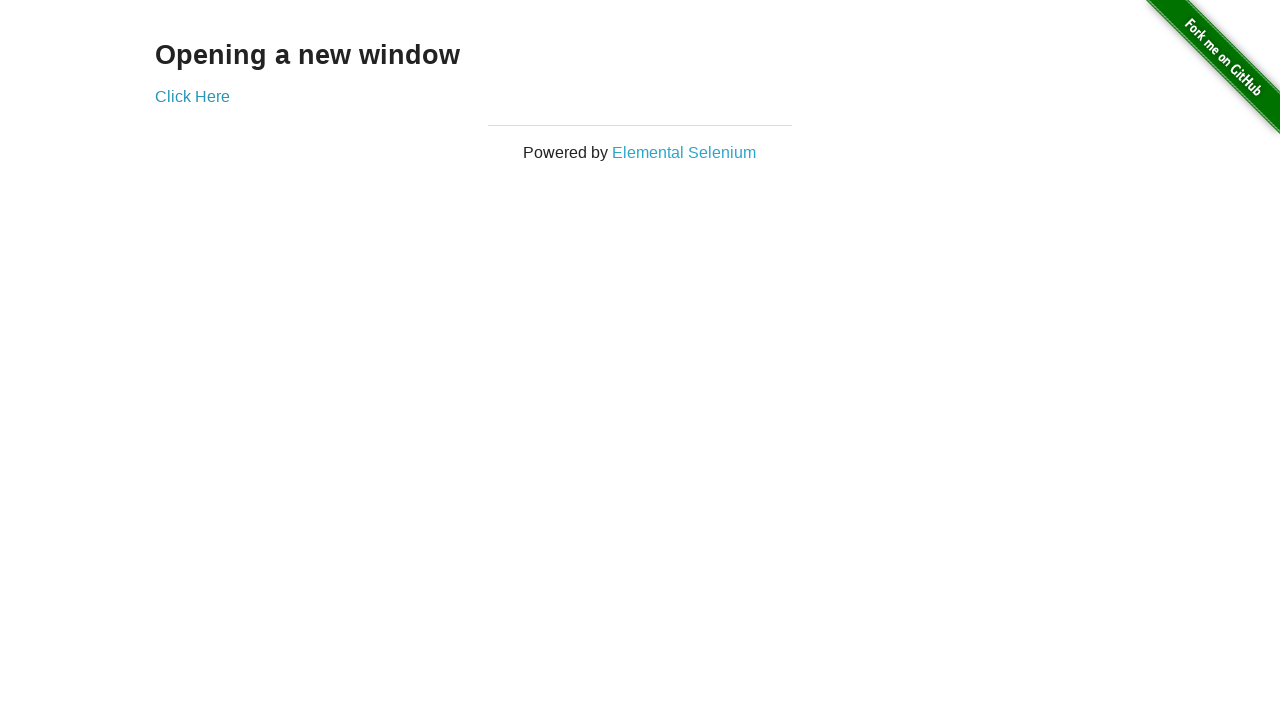